Tests window handling functionality by navigating to a windows practice page, verifying the title is "Windows", and clicking a "Click Here" link that opens a new window.

Starting URL: https://practice.cydeo.com/windows

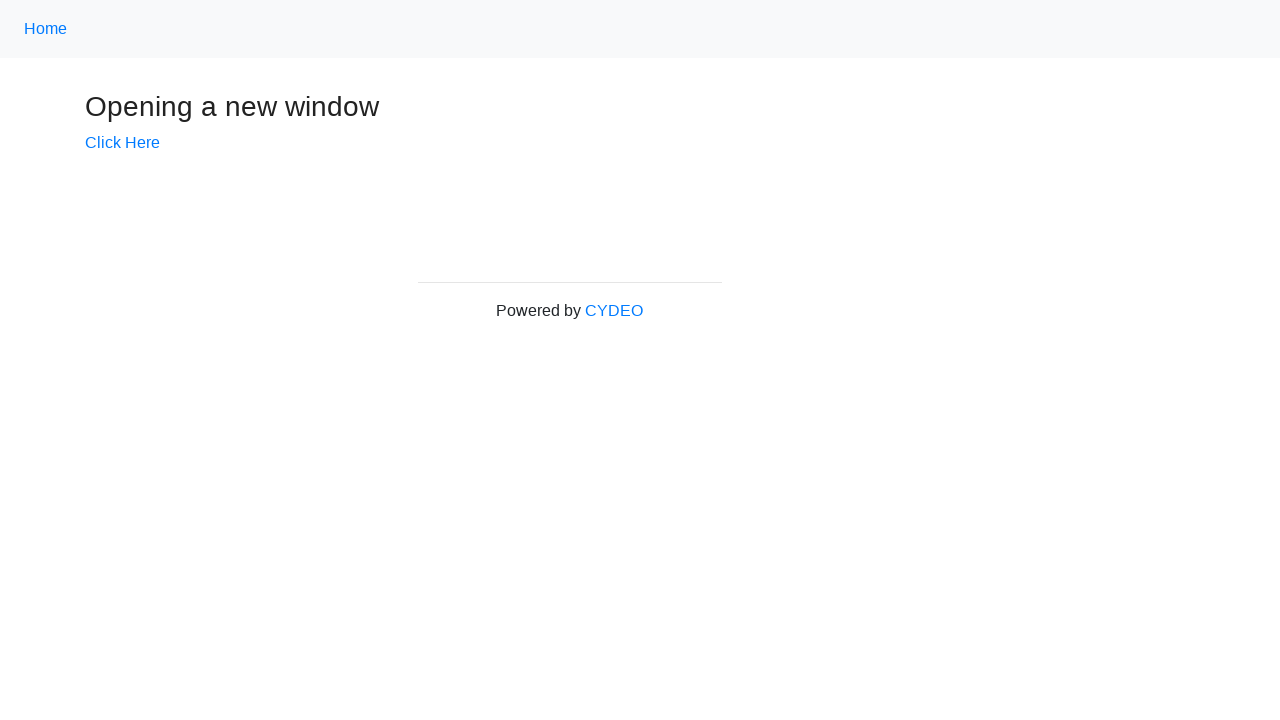

Verified page title is 'Windows'
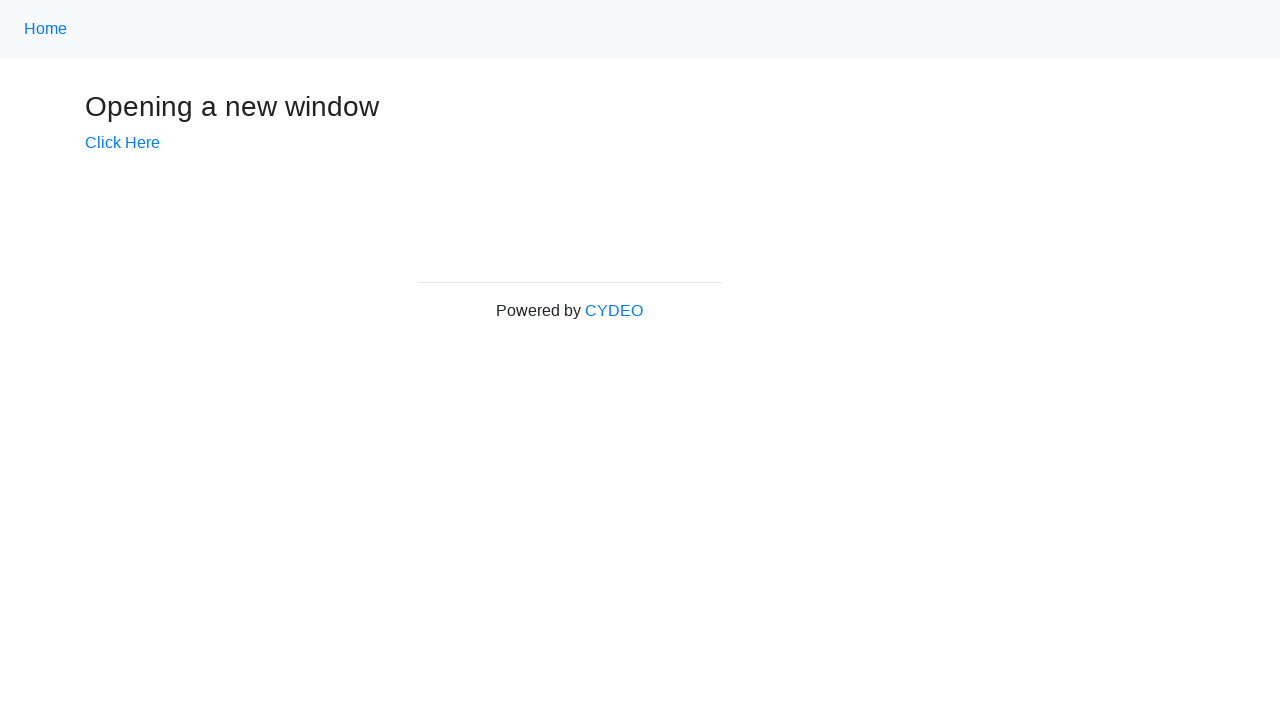

Stored main page reference
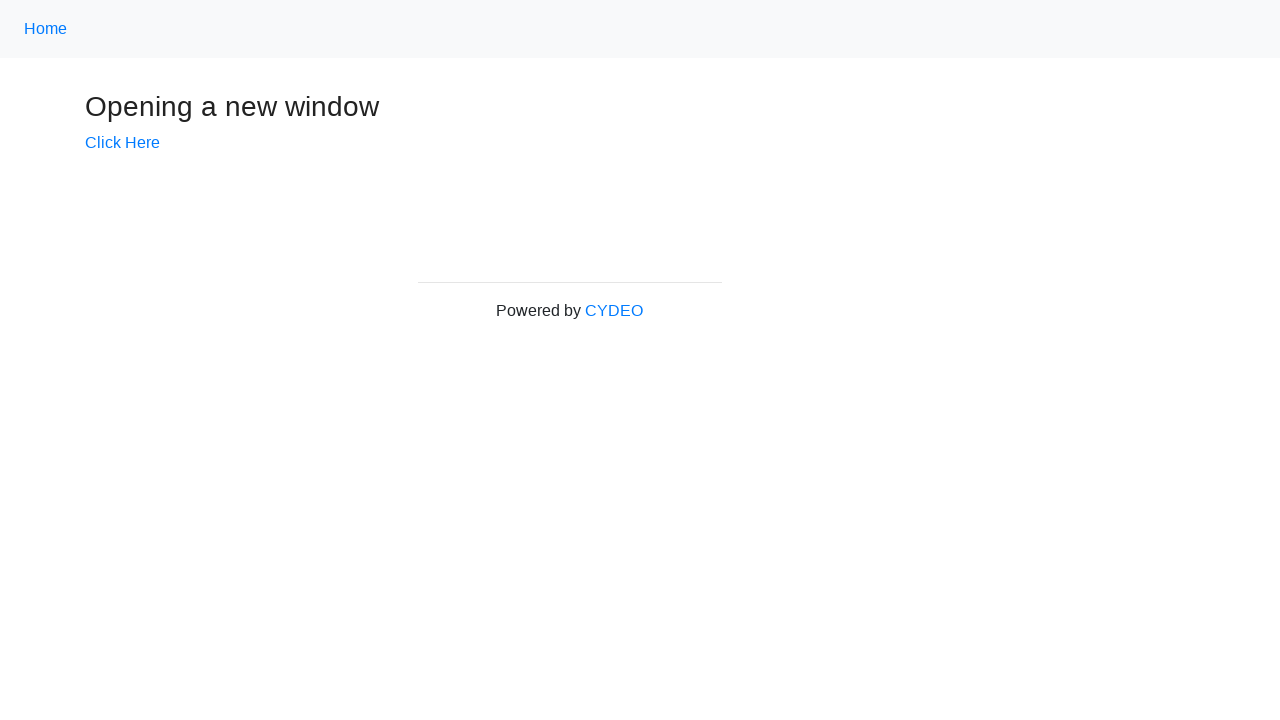

Clicked 'Click Here' link to open new window at (122, 143) on text=Click Here
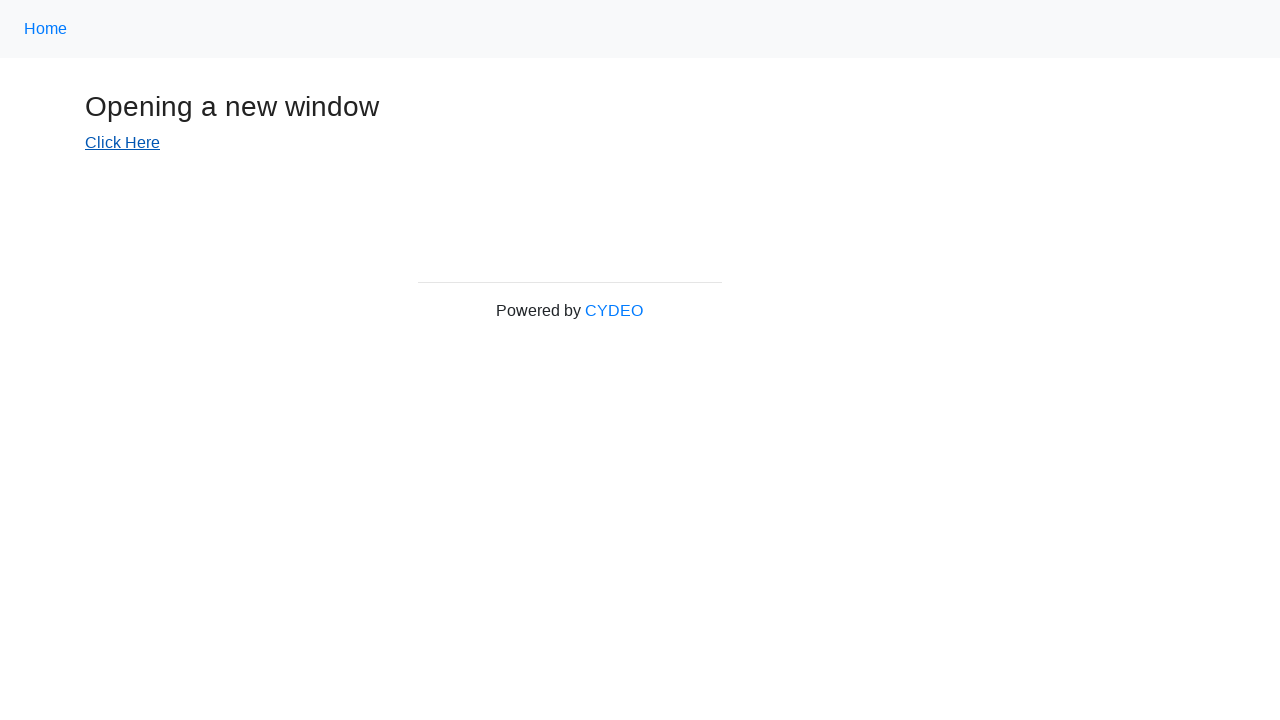

Captured new window page object
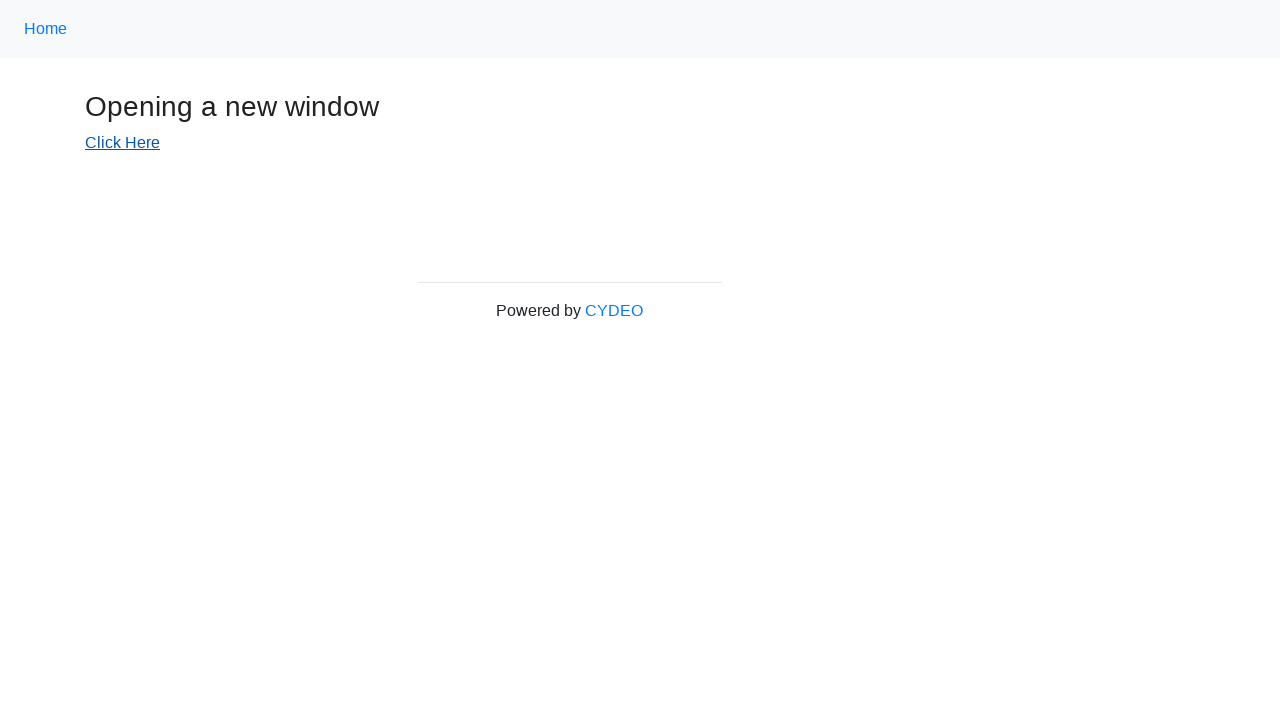

New window page loaded completely
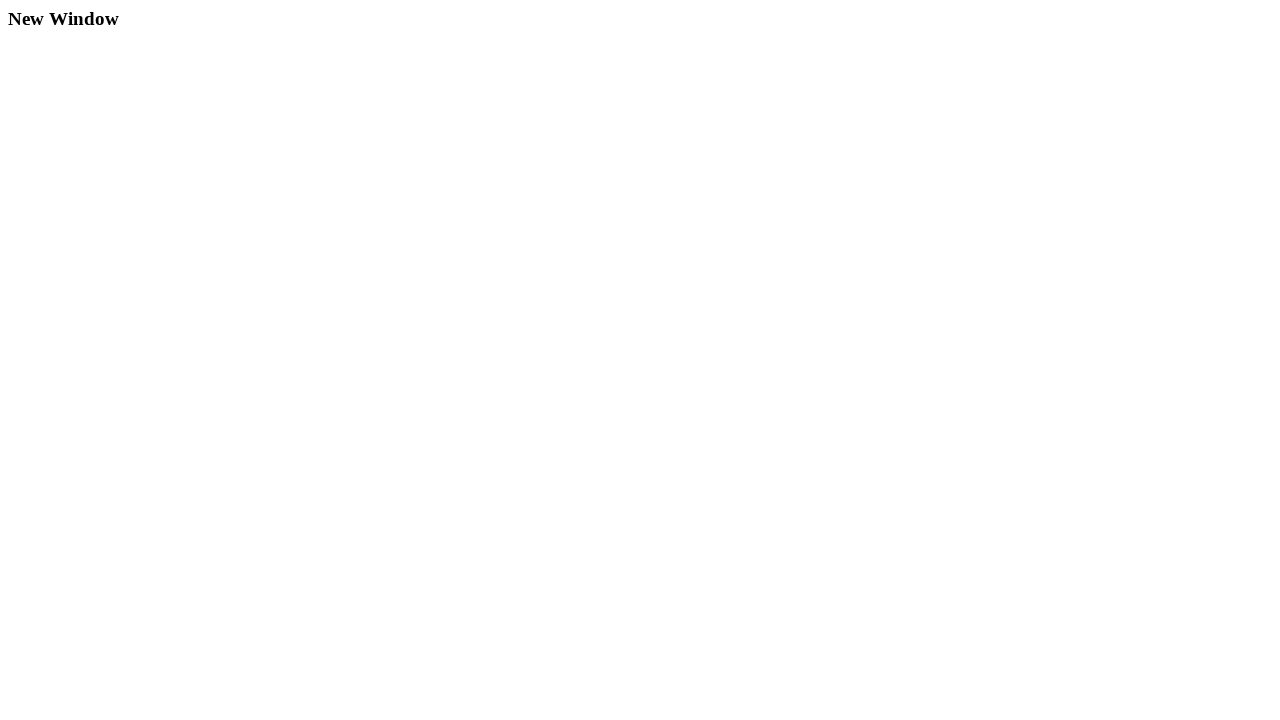

Verified new window title is 'New Window'
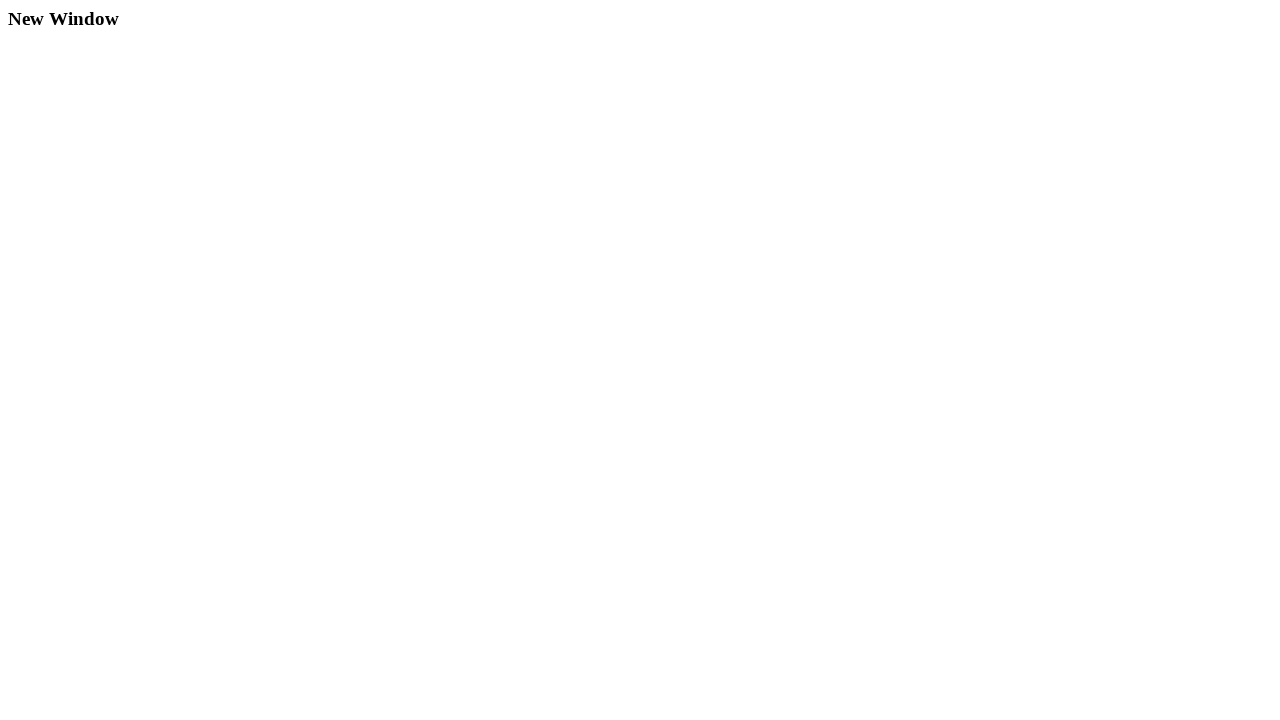

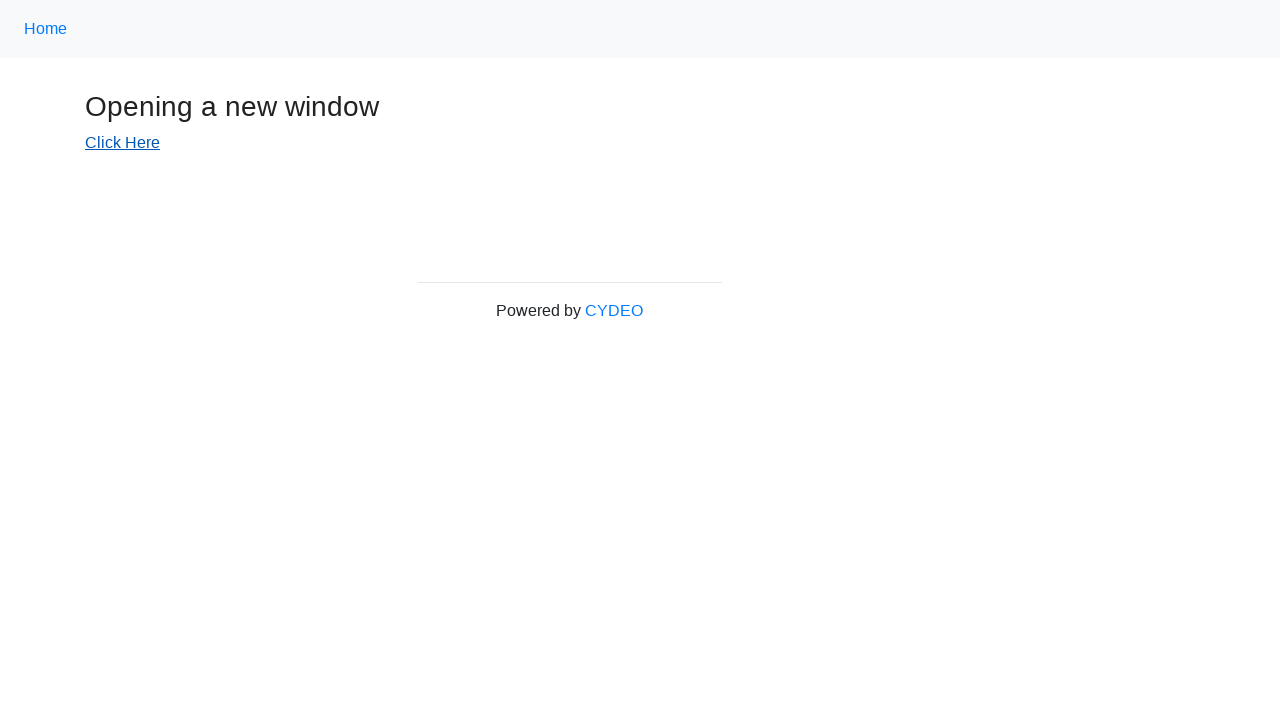